Tests a form submission by filling in first name, last name, and email fields, then clicking the submit button.

Starting URL: https://secure-retreat-92358.herokuapp.com/

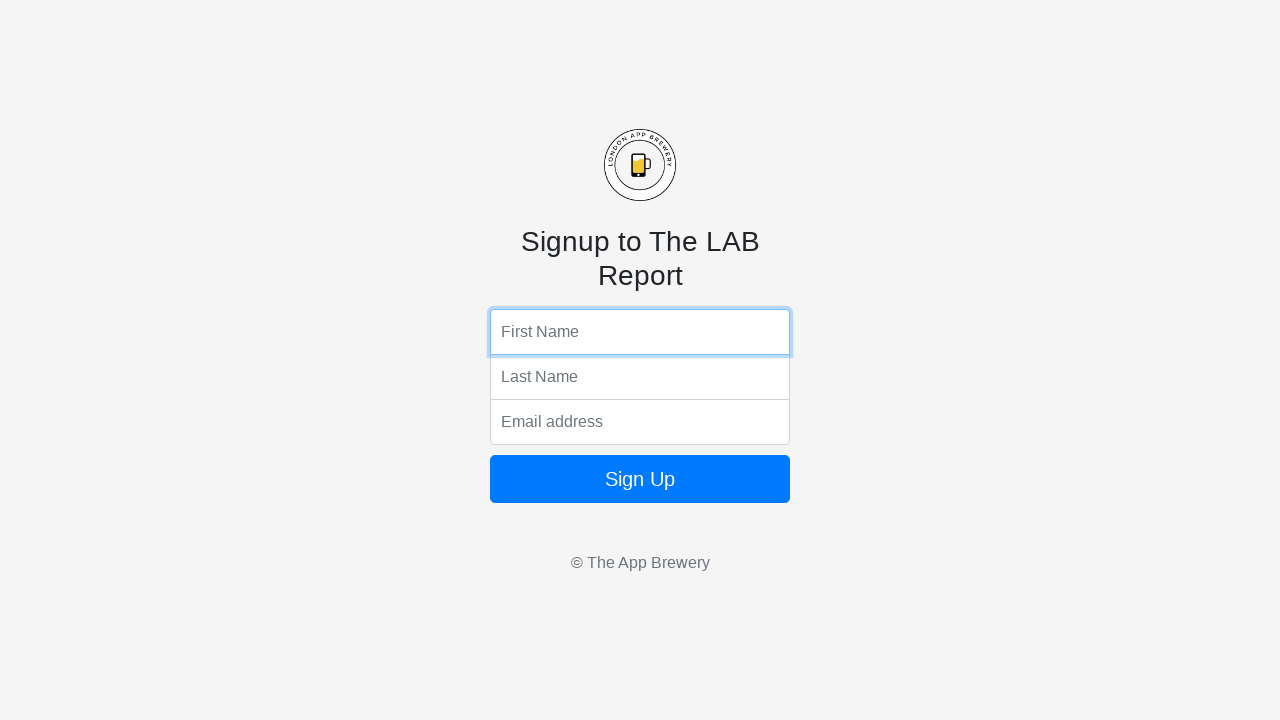

Filled first name field with 'Ace' on input[name='fName']
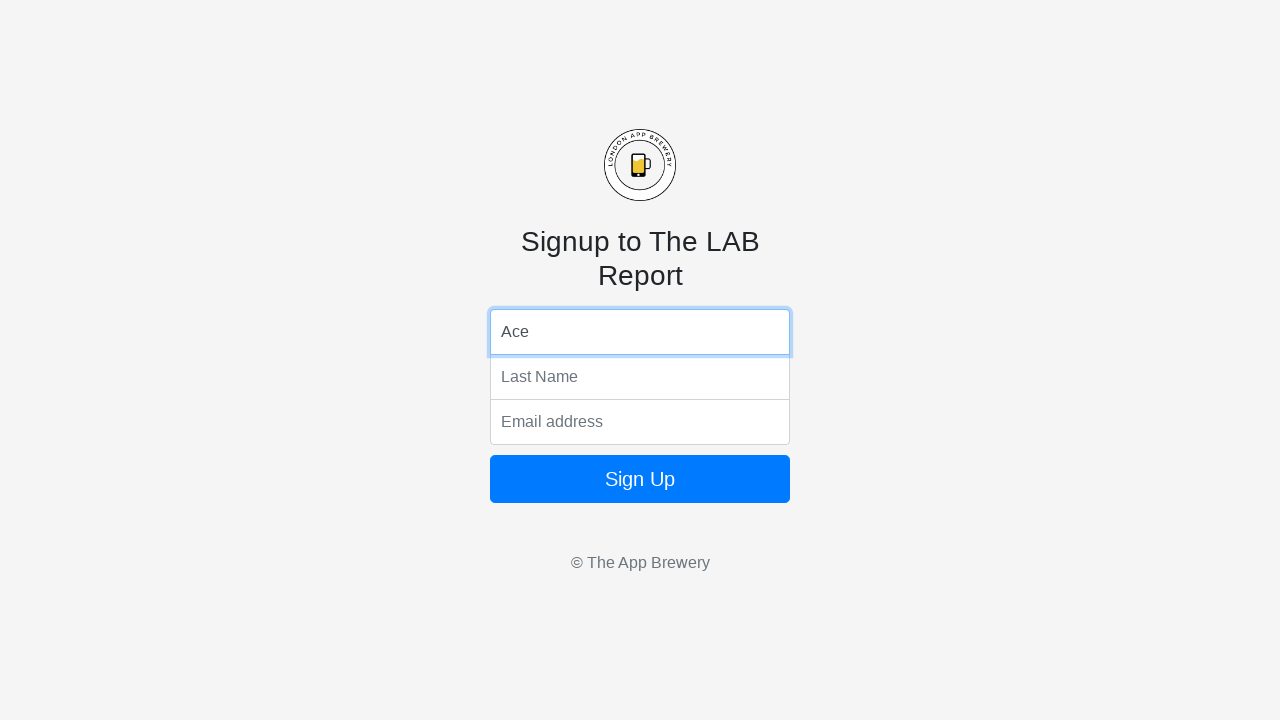

Filled last name field with 'Kaito' on input[name='lName']
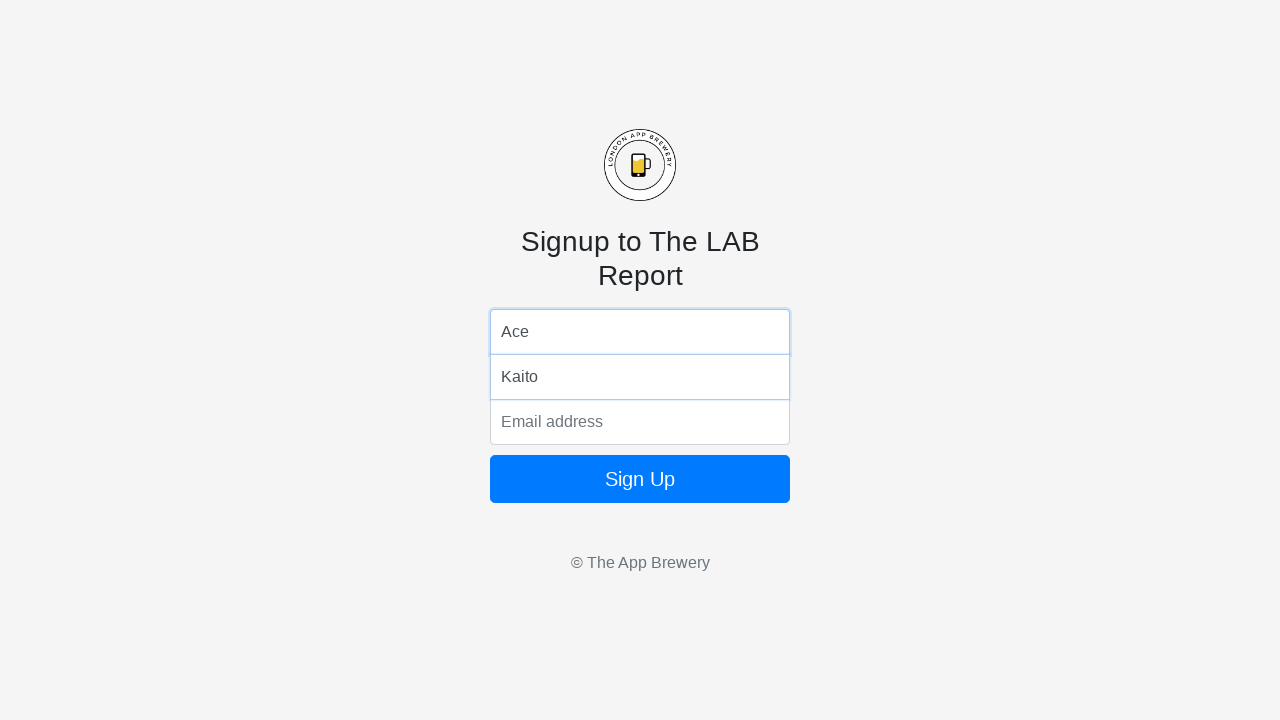

Filled email field with 'ace.kaito@example.com' on input[name='email']
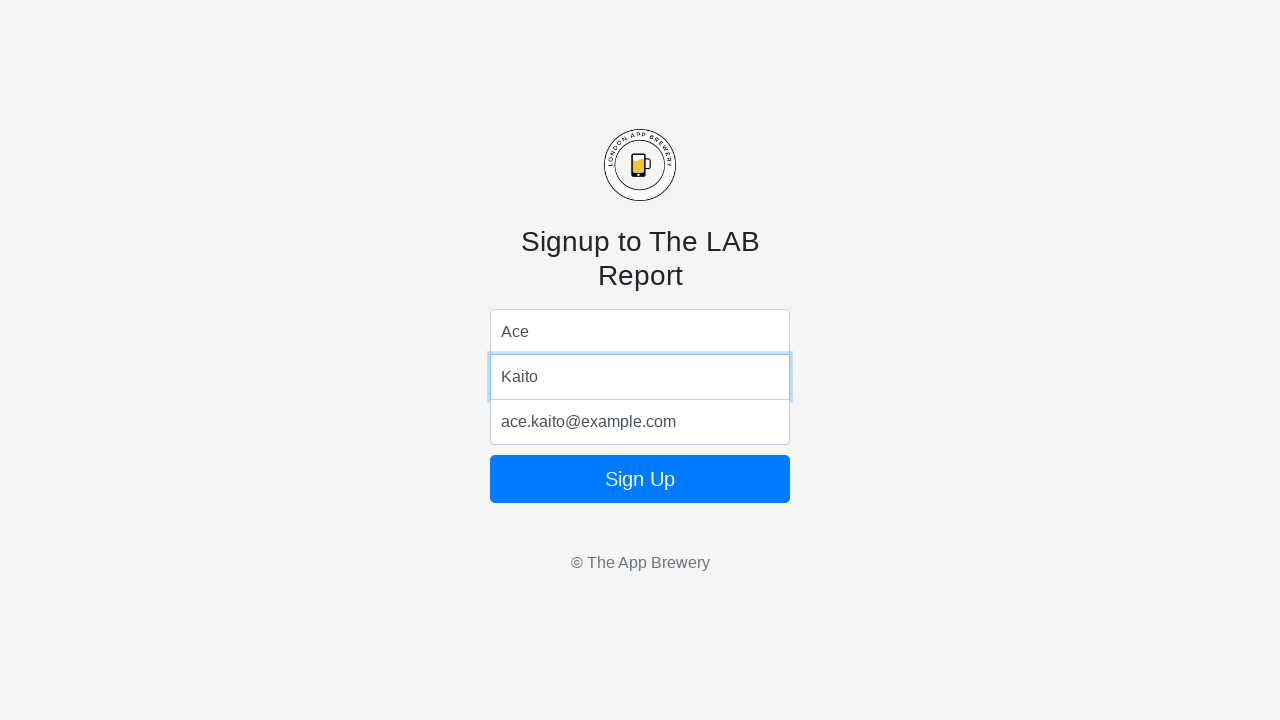

Clicked form submit button at (640, 479) on form button
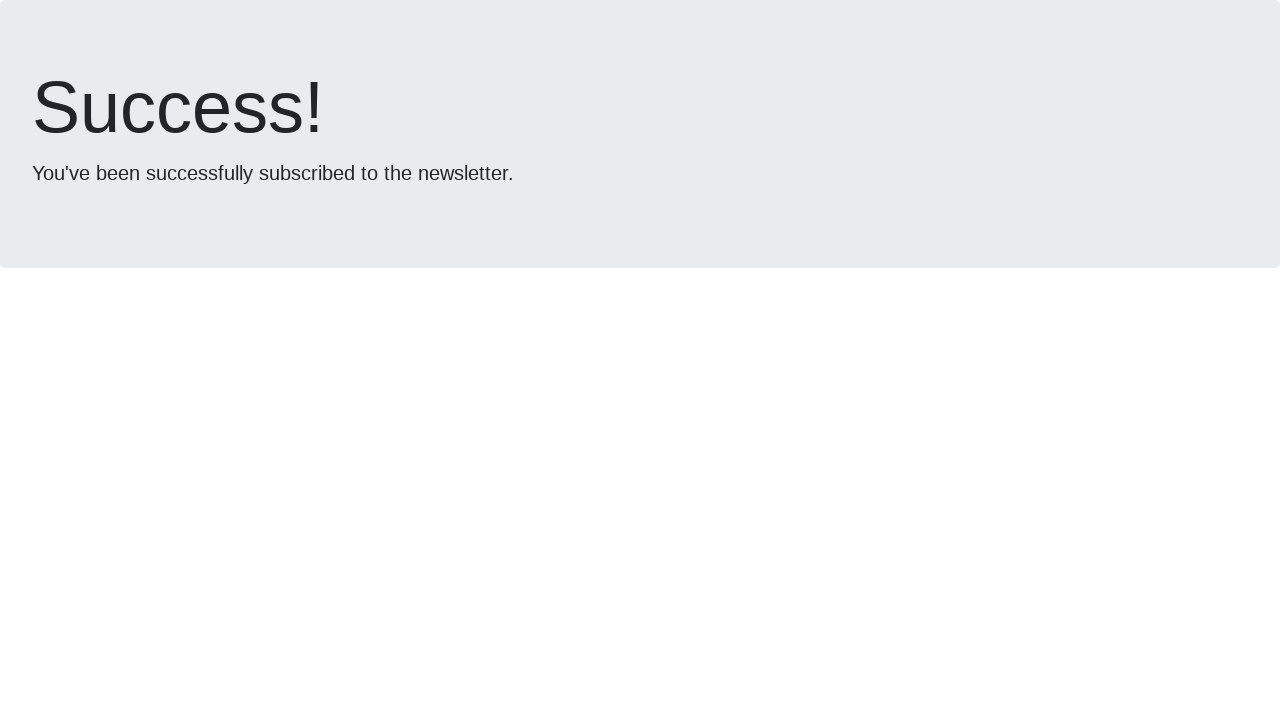

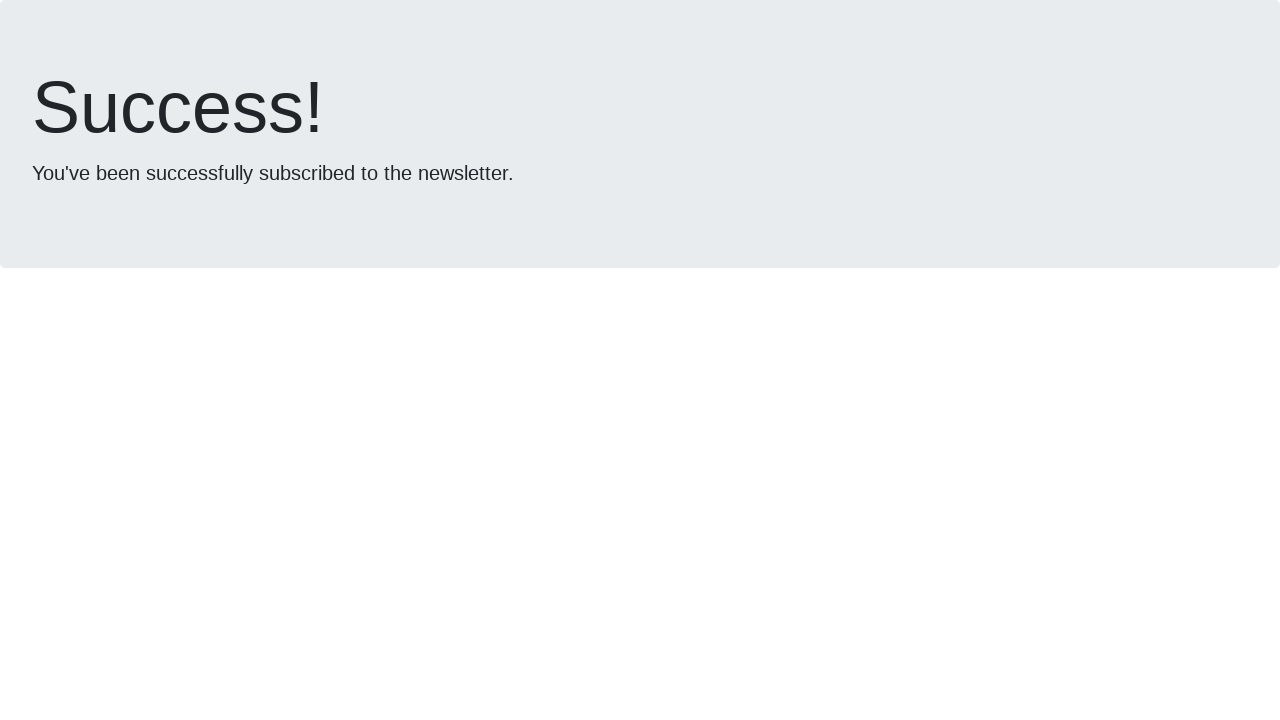